Tests the name input field on the purchase form by clearing it and entering a test name

Starting URL: http://blazedemo.com/purchase.php

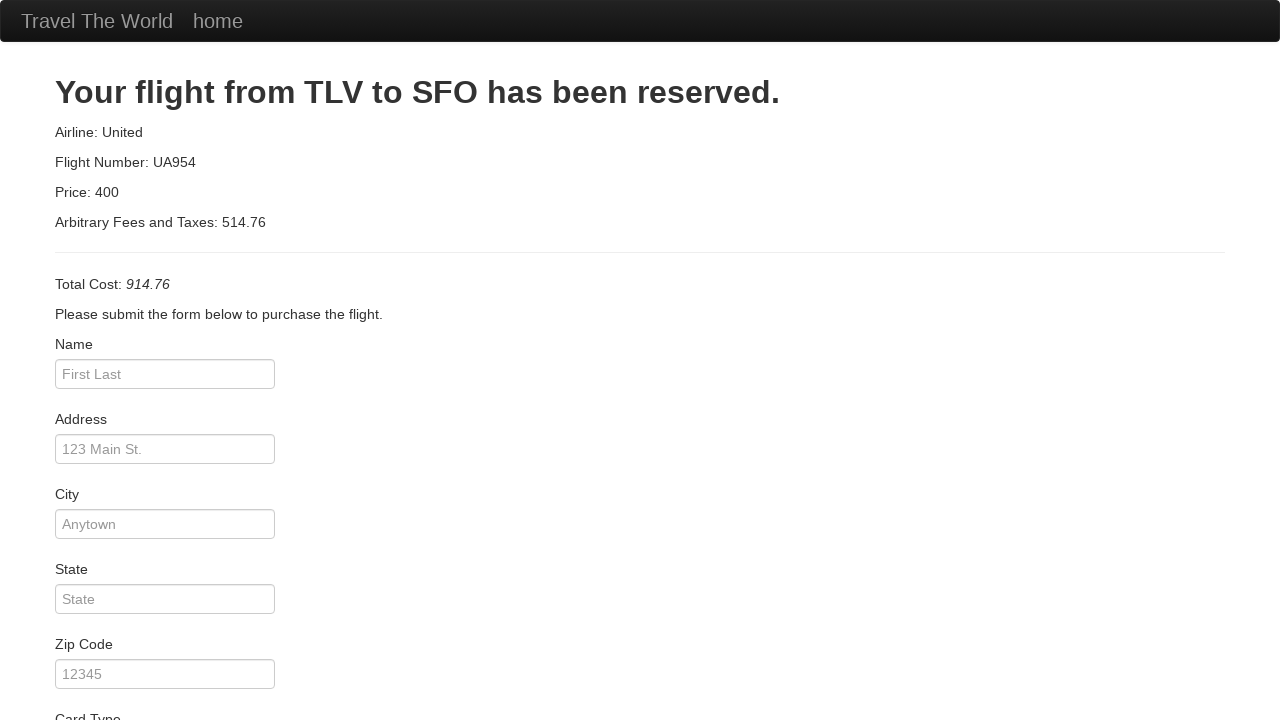

Cleared the name input field on #inputName
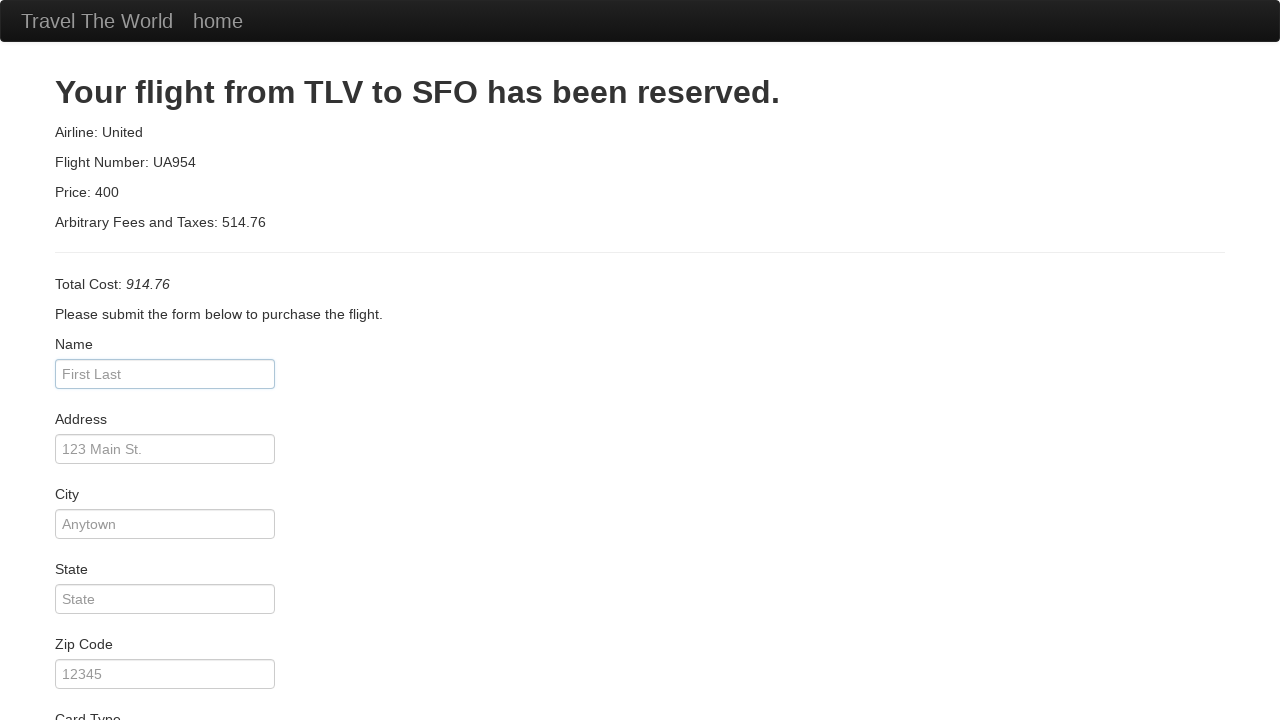

Entered 'TestName' in the name input field on #inputName
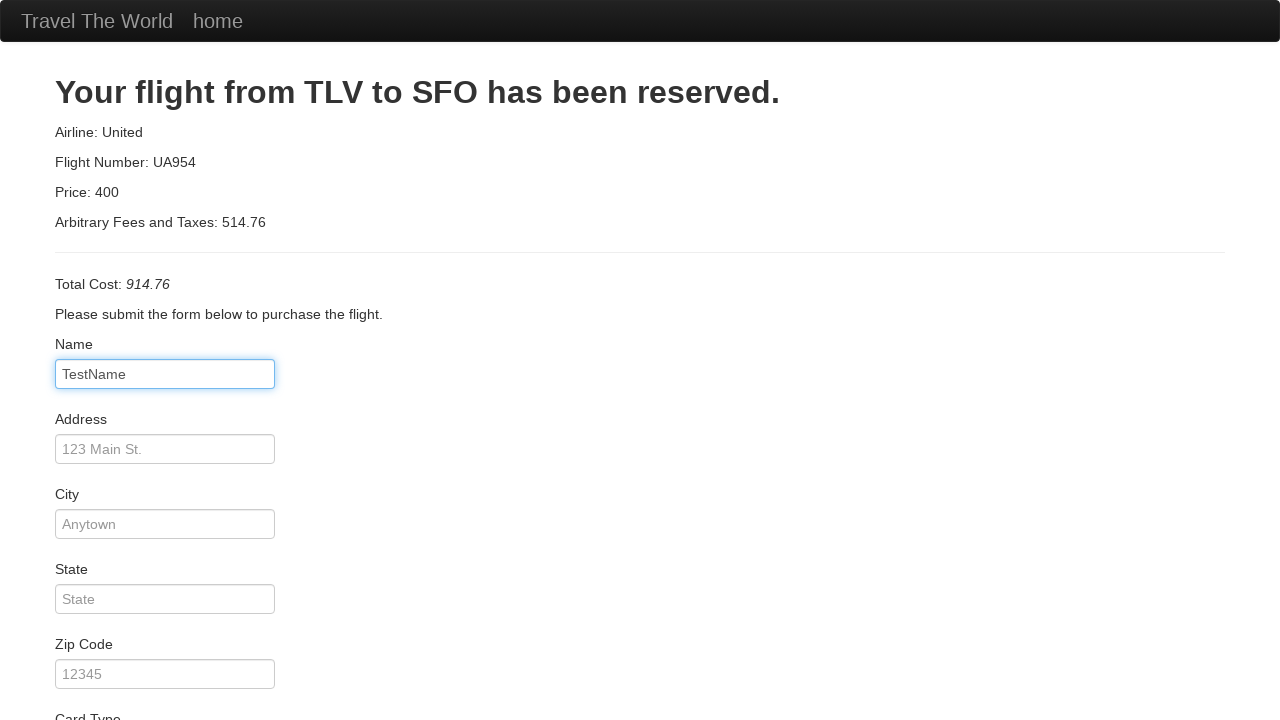

Verified that name input field contains 'TestName'
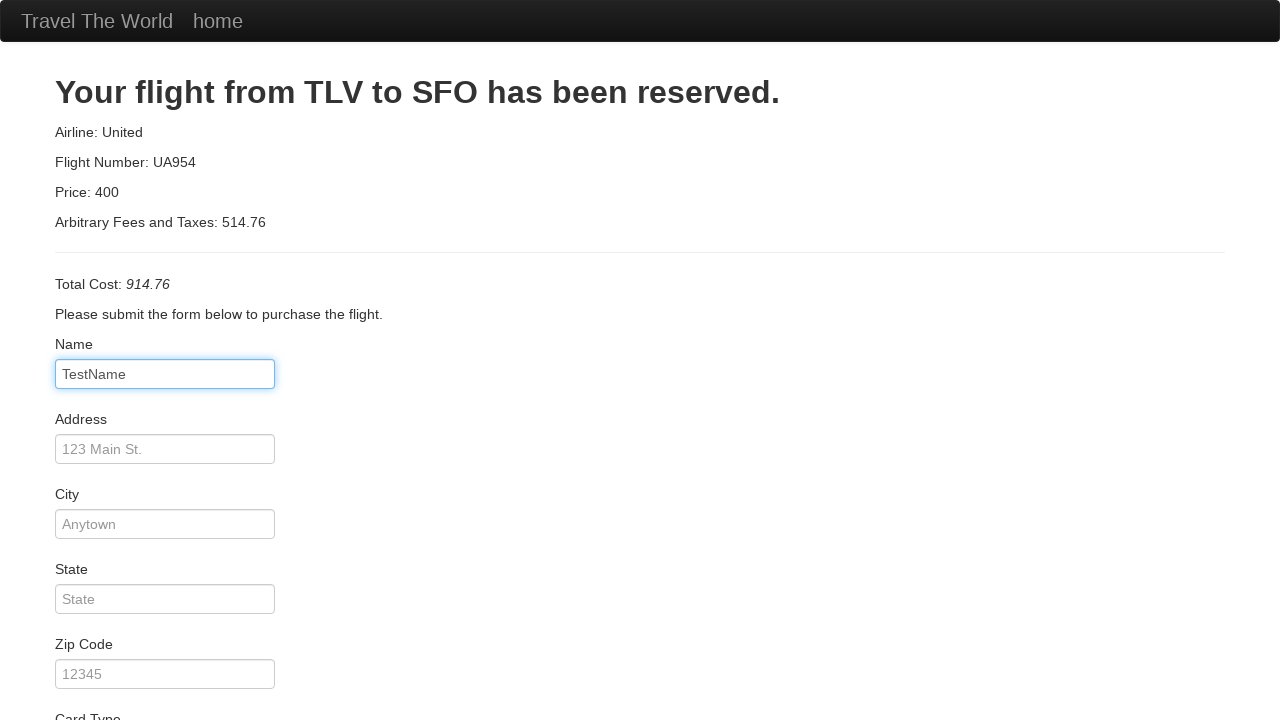

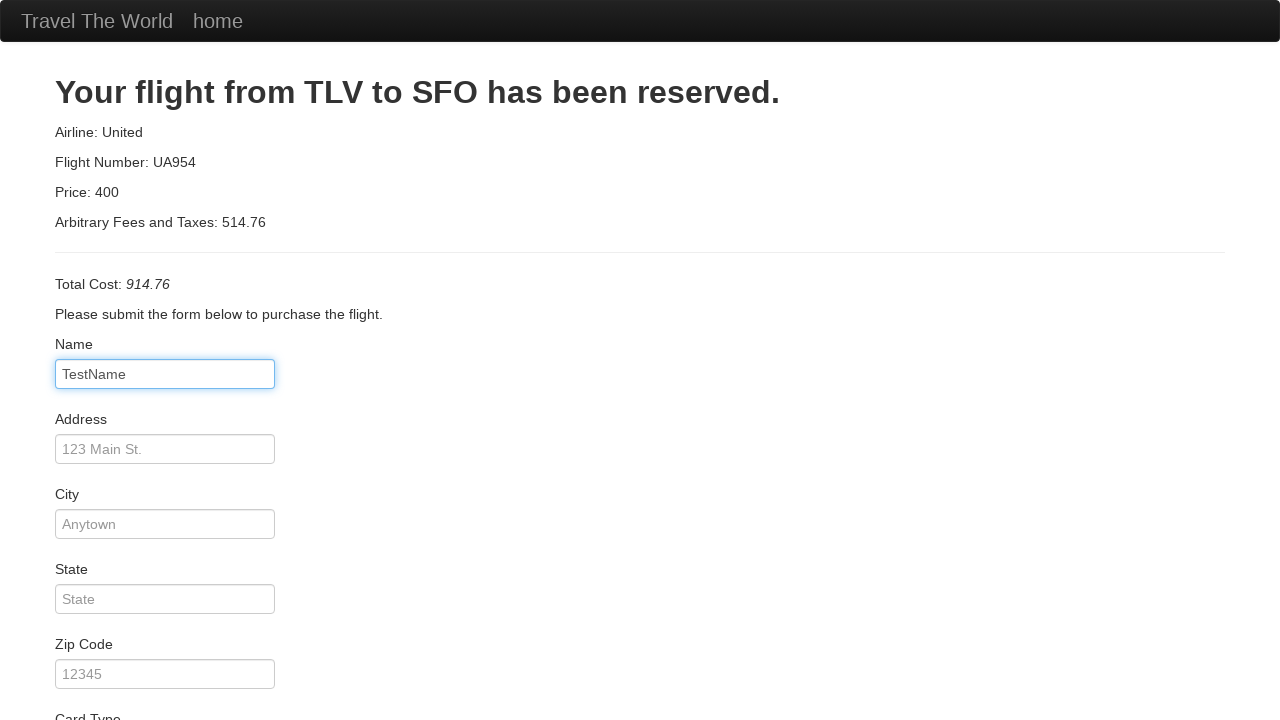